Opens the OrangeHRM demo site and verifies the page loads successfully

Starting URL: https://opensource-demo.orangehrmlive.com/

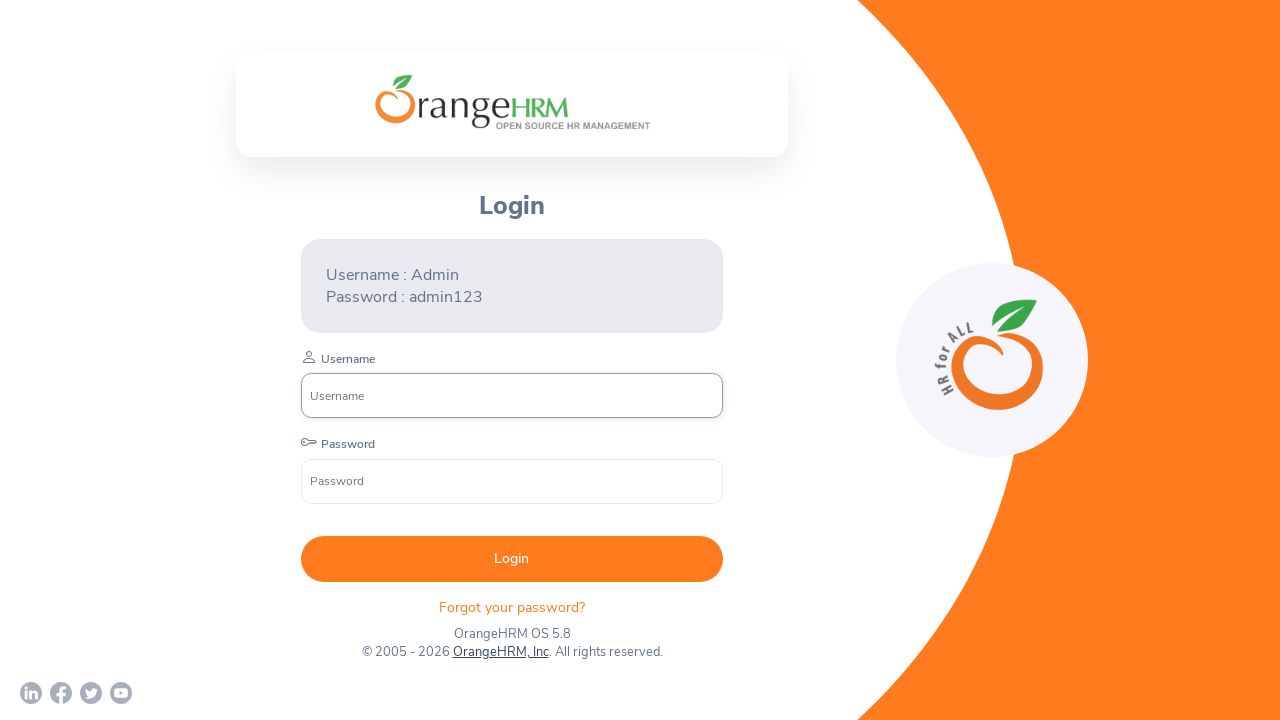

OrangeHRM demo page loaded successfully with DOM content ready
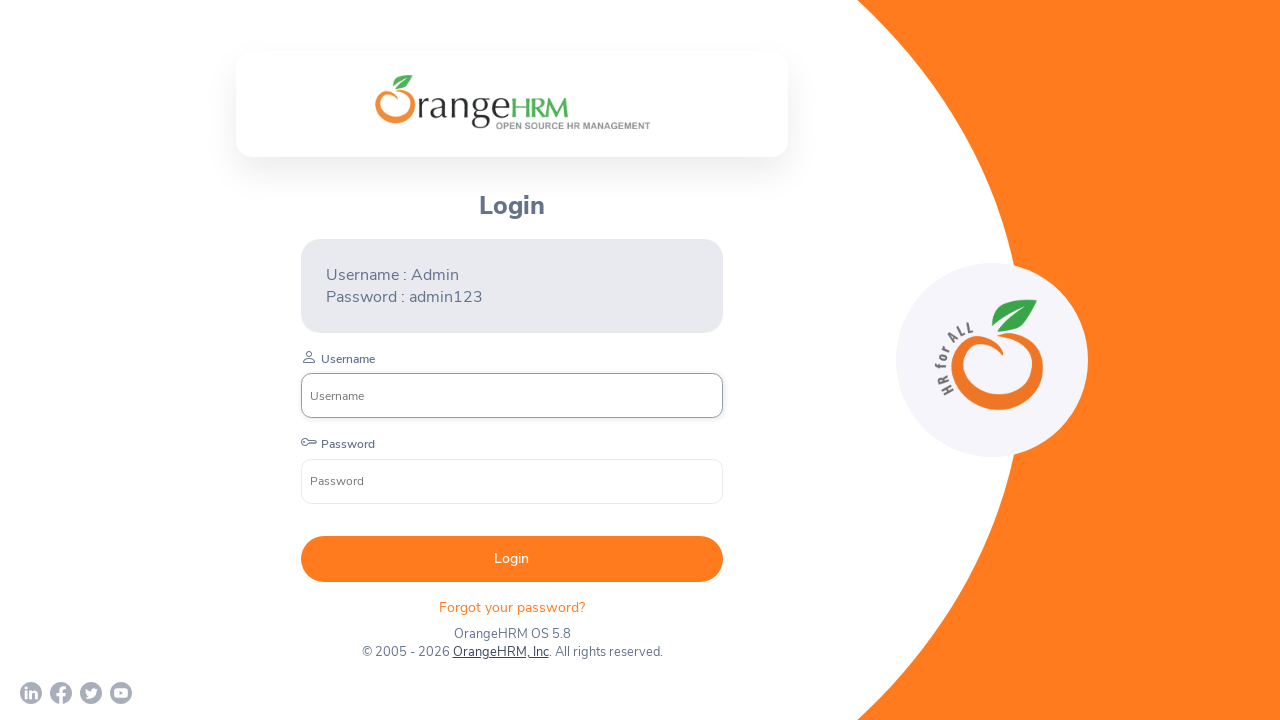

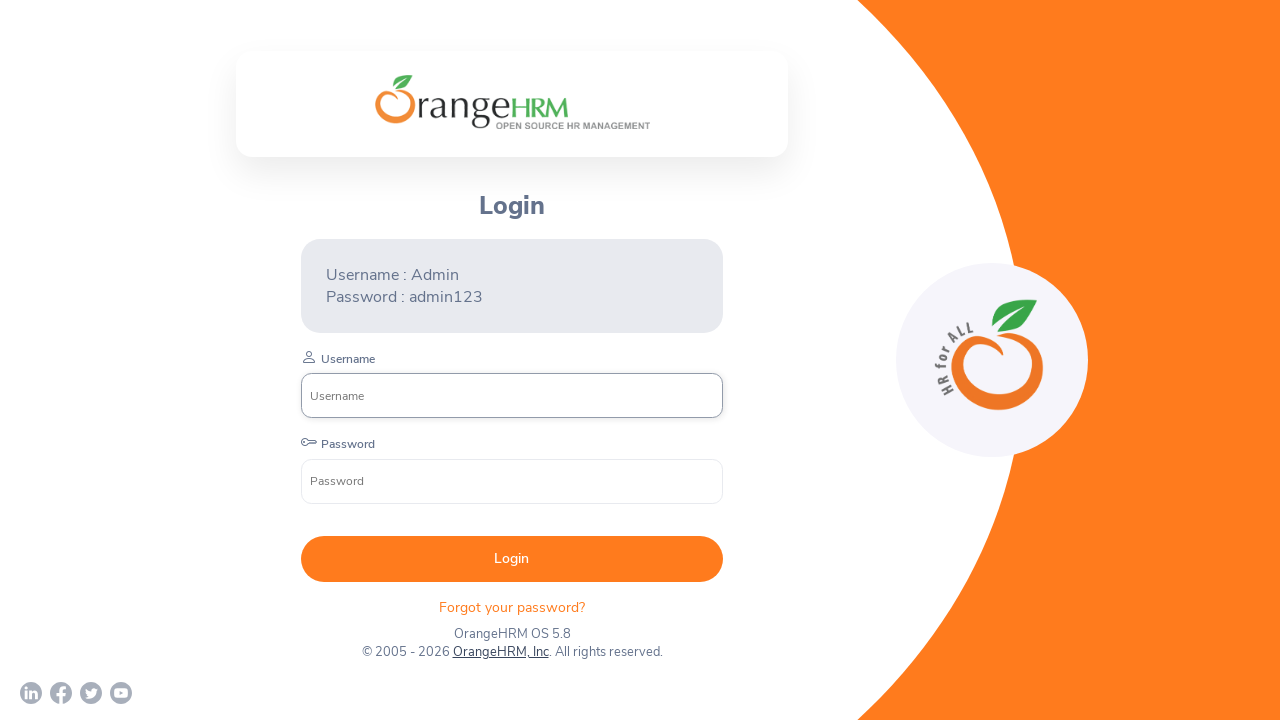